Tests a combo tree dropdown by clicking on it and selecting a single value from the dropdown options

Starting URL: https://www.jqueryscript.net/demo/Drop-Down-Combo-Tree/

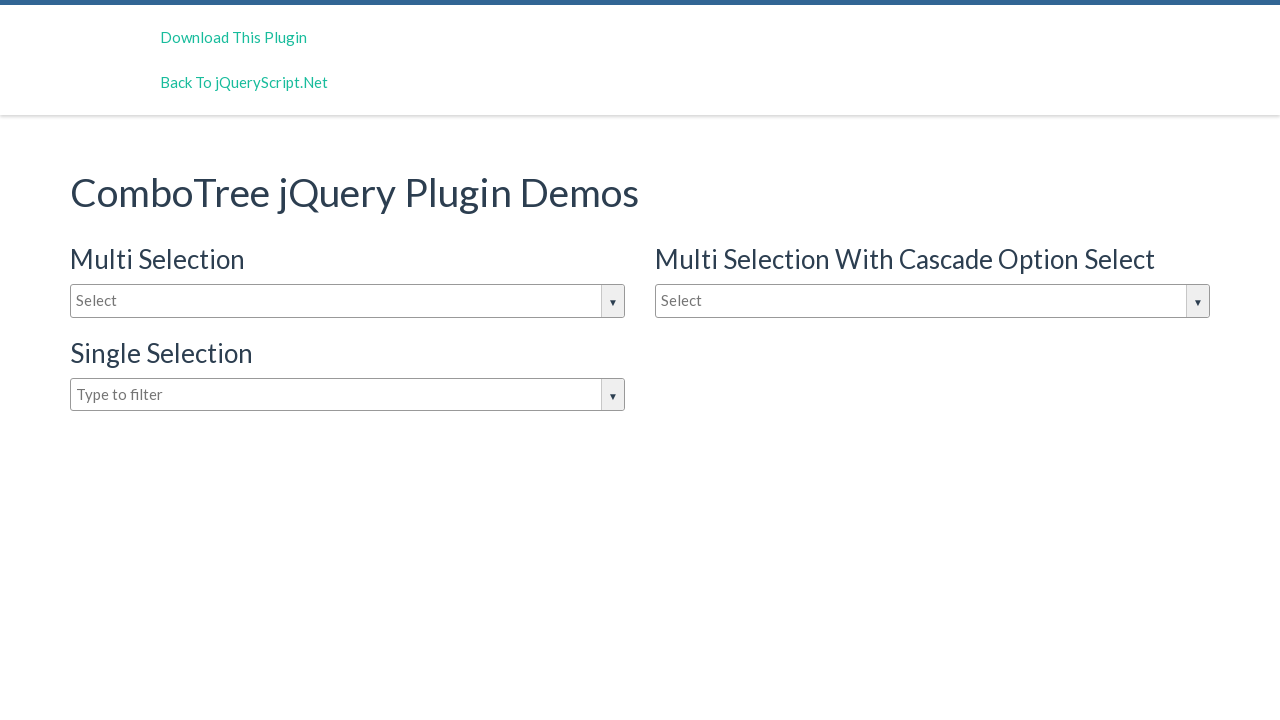

Clicked on combo tree input box to open dropdown at (348, 301) on #justAnInputBox
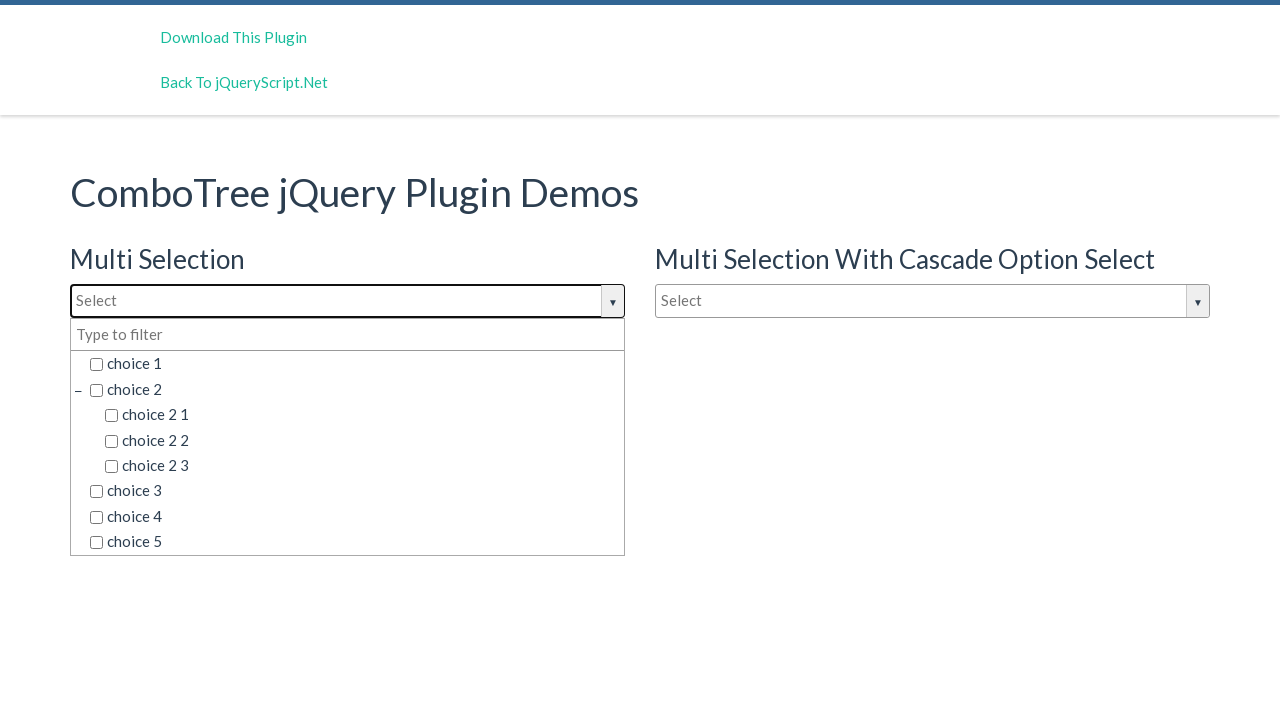

Dropdown items loaded and became visible
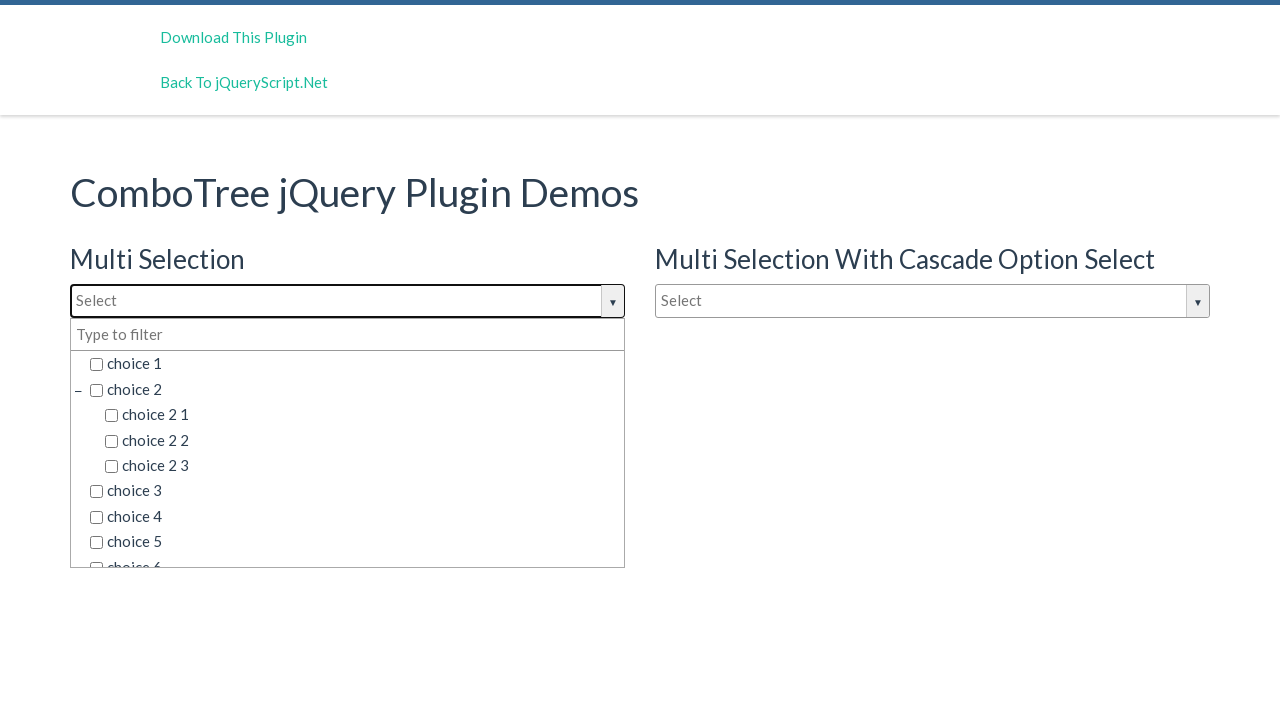

Selected 'choice 3' from dropdown options at (355, 491) on span.comboTreeItemTitle >> nth=5
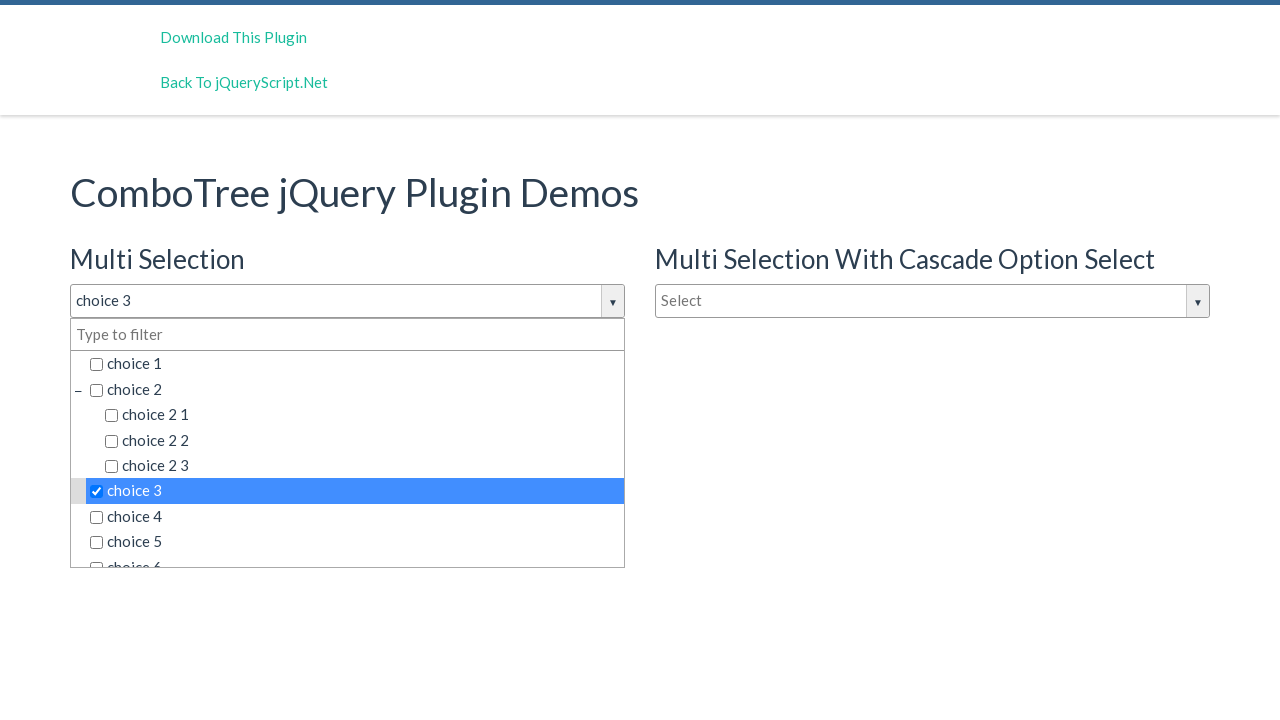

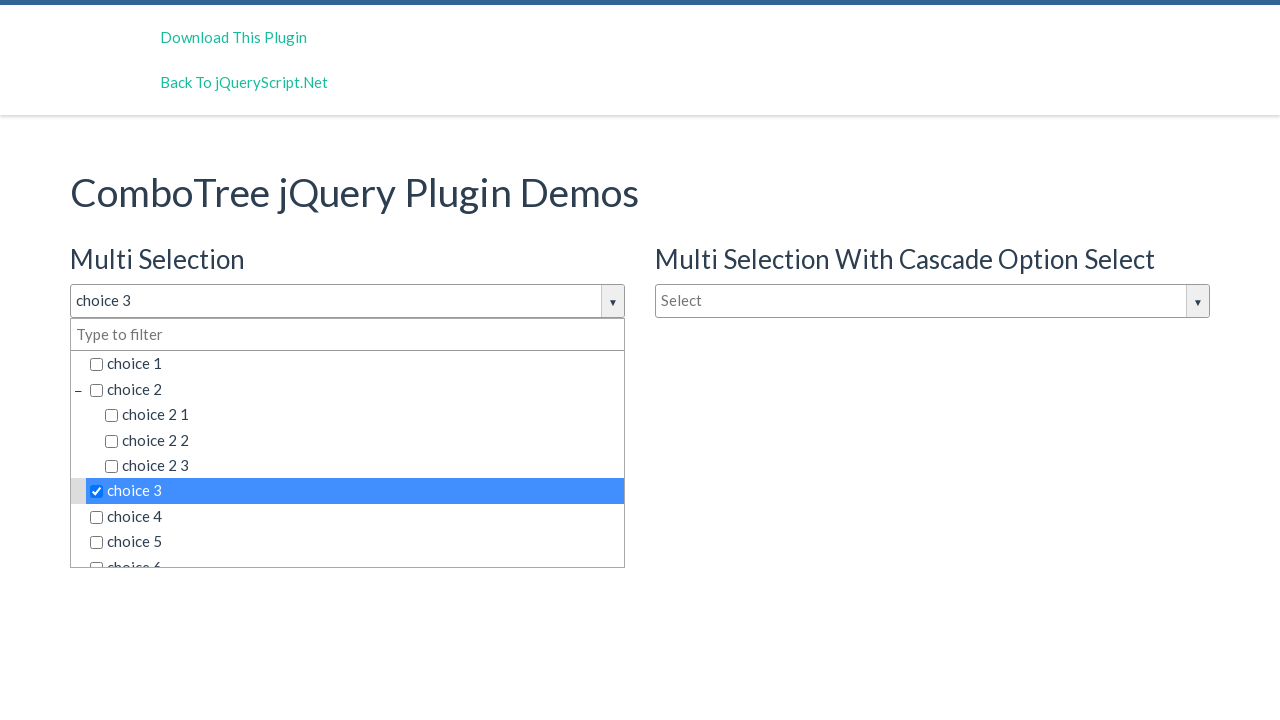